Tests clicking a reveal button, waiting for an element to become visible, then typing into it and verifying the input value

Starting URL: https://www.selenium.dev/selenium/web/dynamic.html

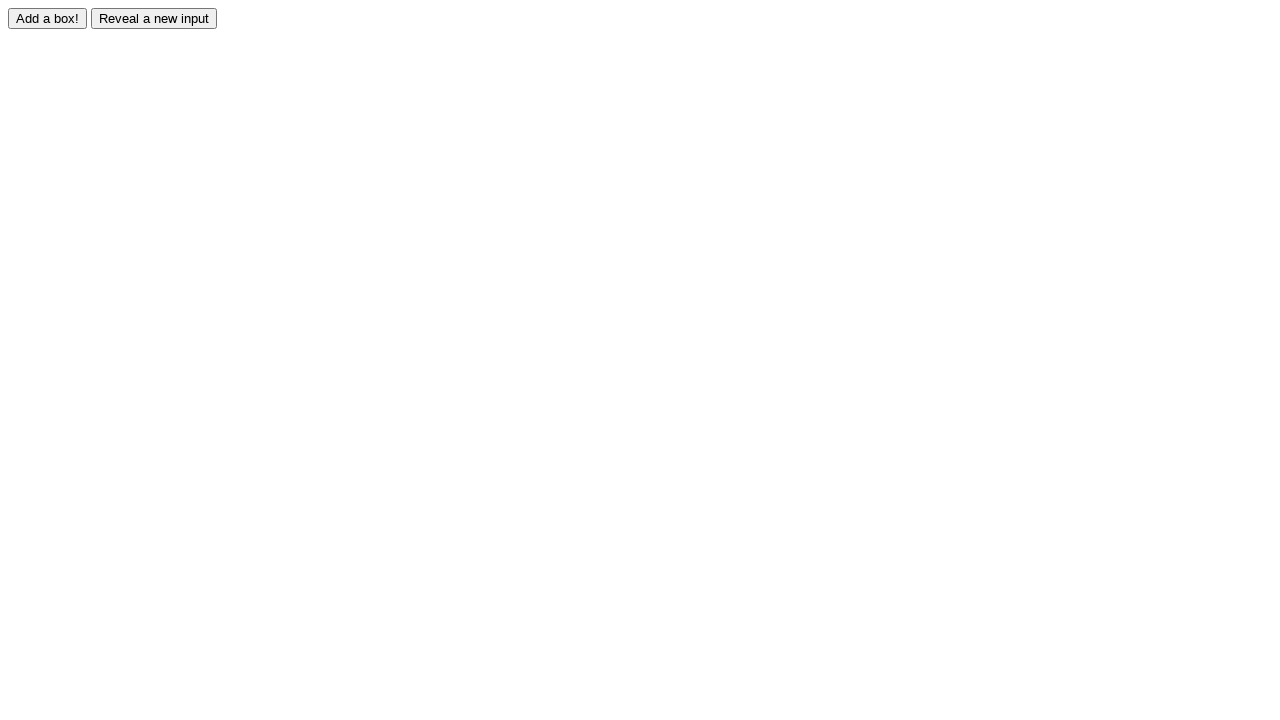

Clicked reveal button to display hidden element at (154, 18) on #reveal
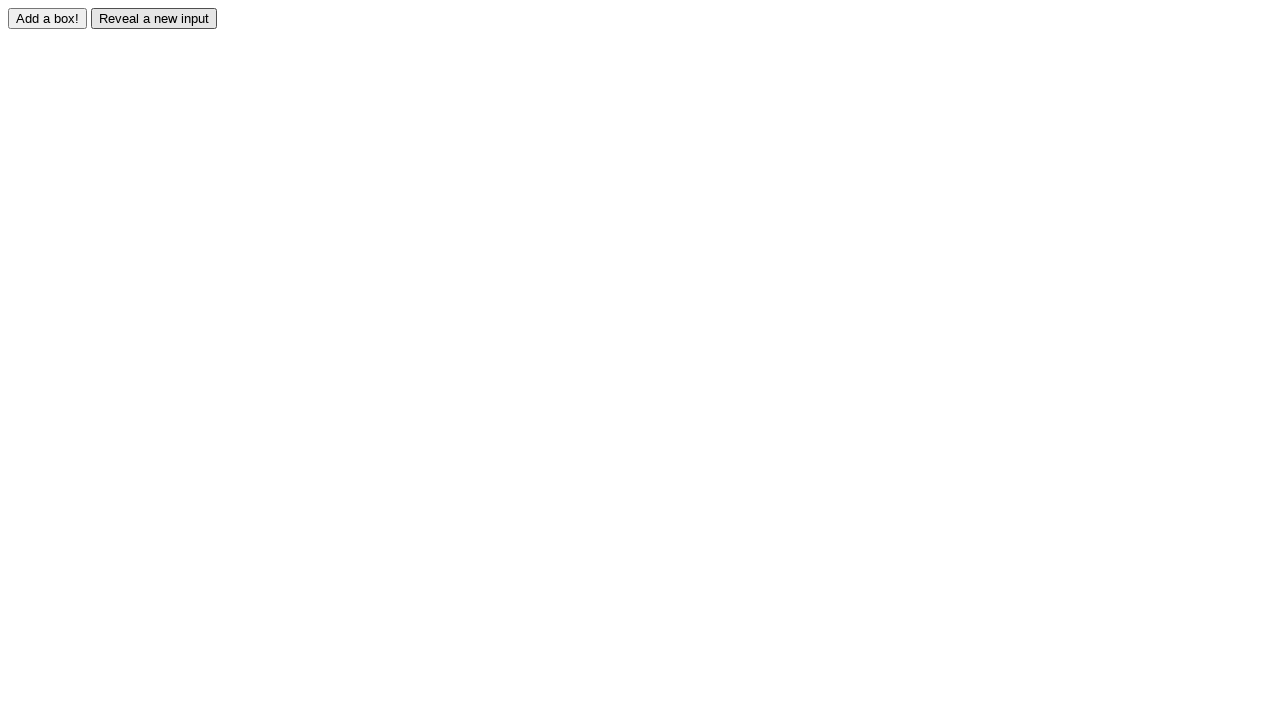

Revealed element became visible
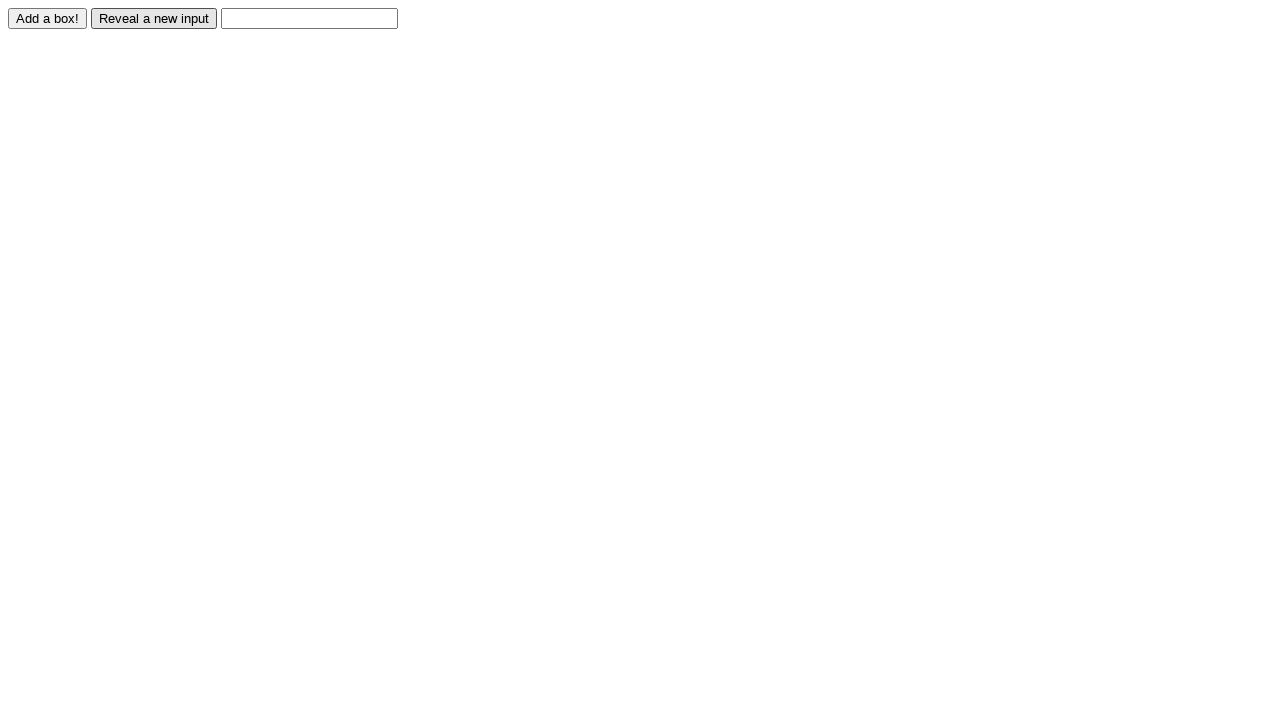

Typed 'Displayed' into the revealed input field on #revealed
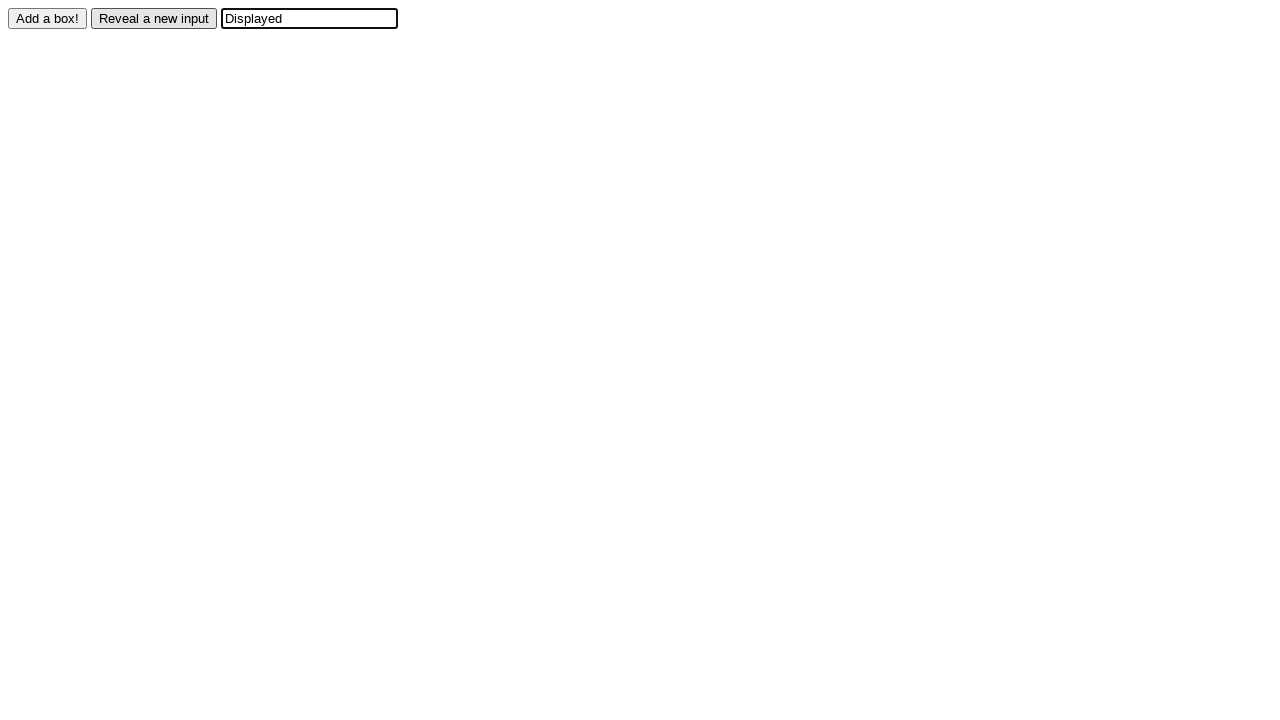

Verified input value equals 'Displayed'
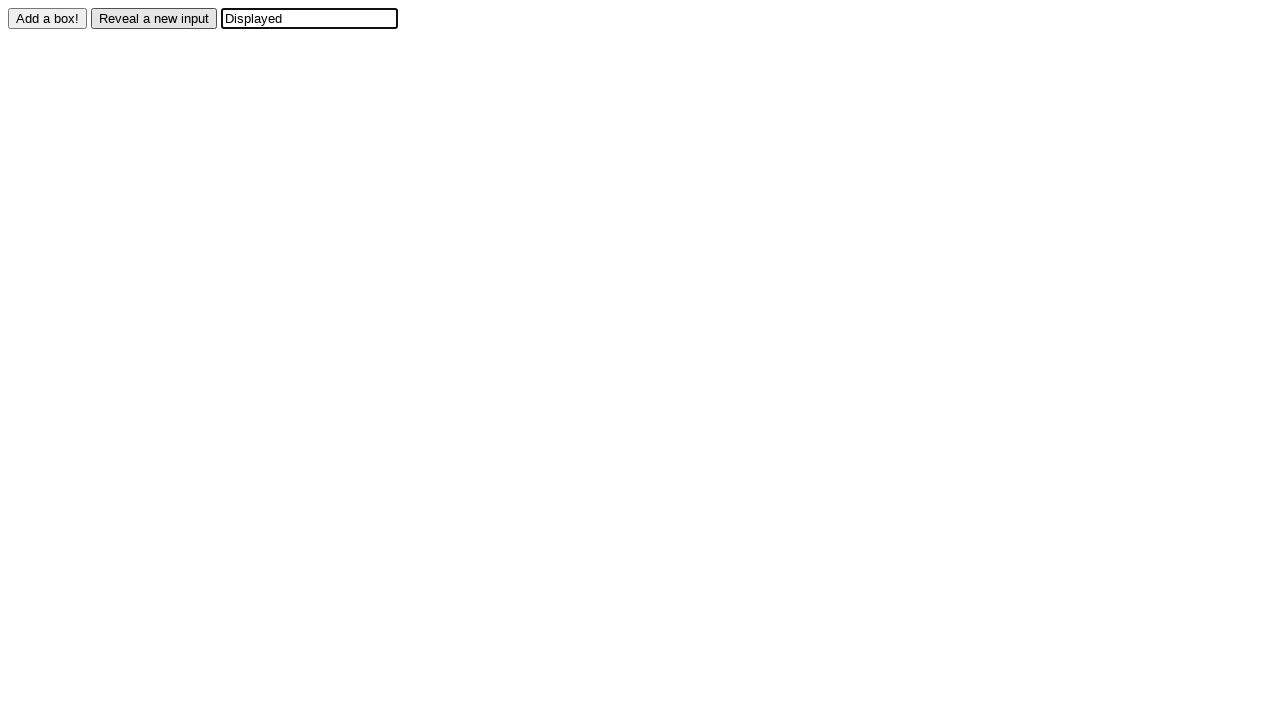

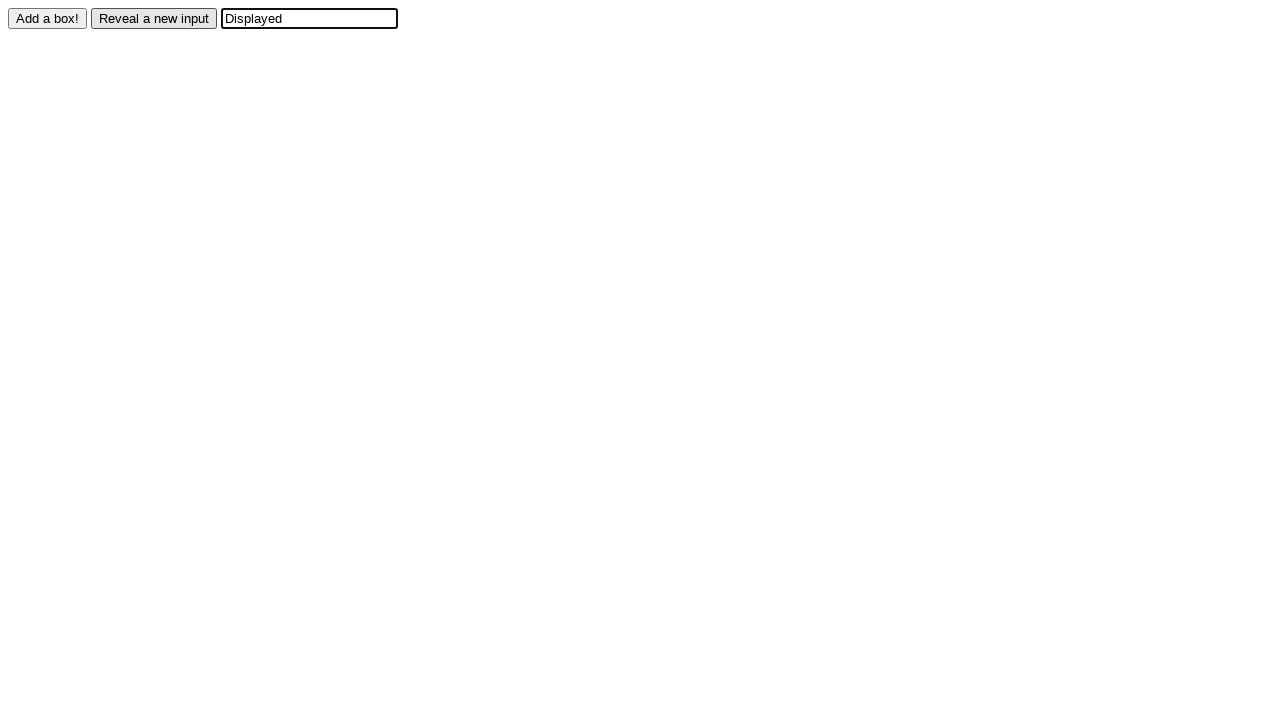